Tests that page source changes when dynamic content is refreshed by clicking a link

Starting URL: https://the-internet.herokuapp.com/dynamic_content?with_content=static

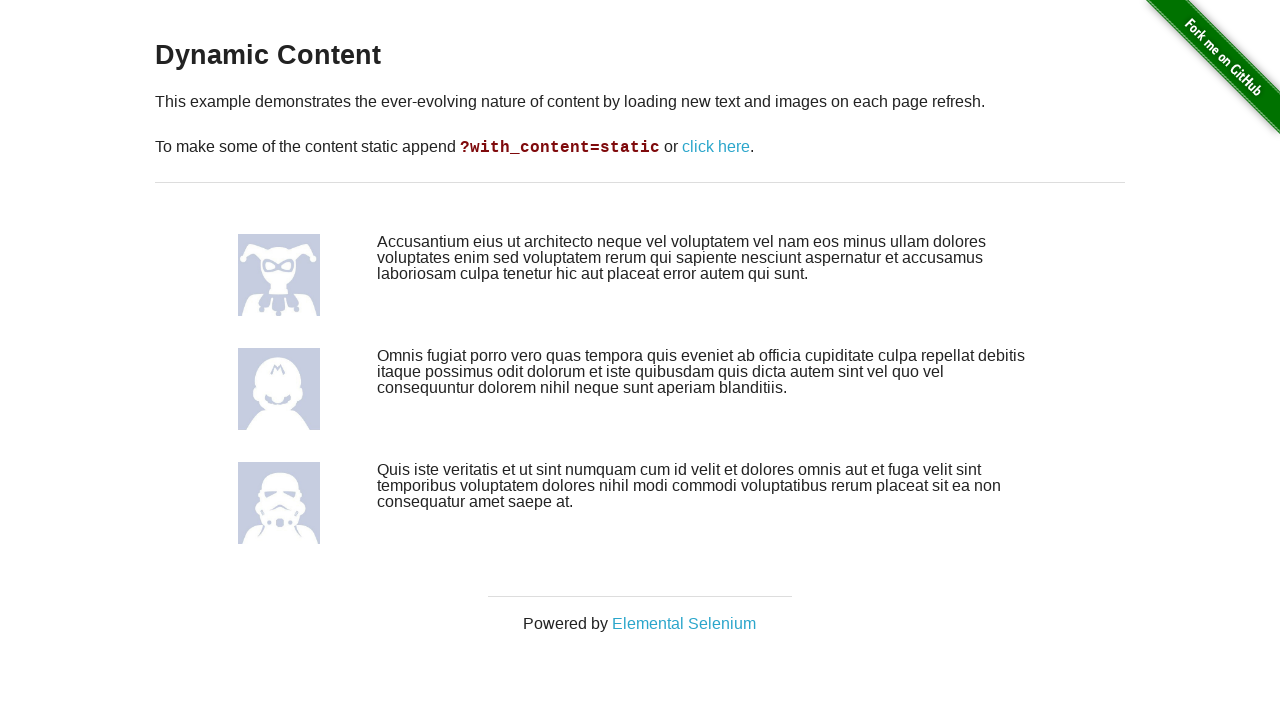

Clicked 'click here' link to refresh dynamic content at (716, 147) on text=click here
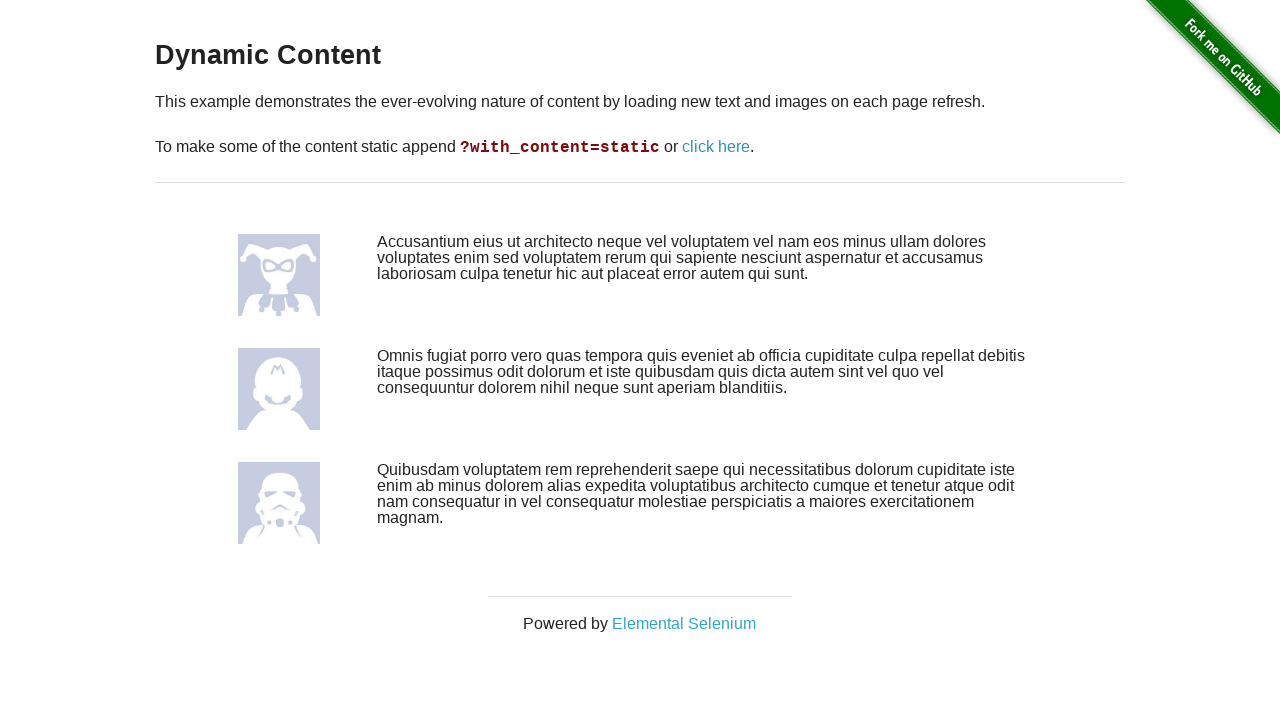

Page finished loading after dynamic content refresh
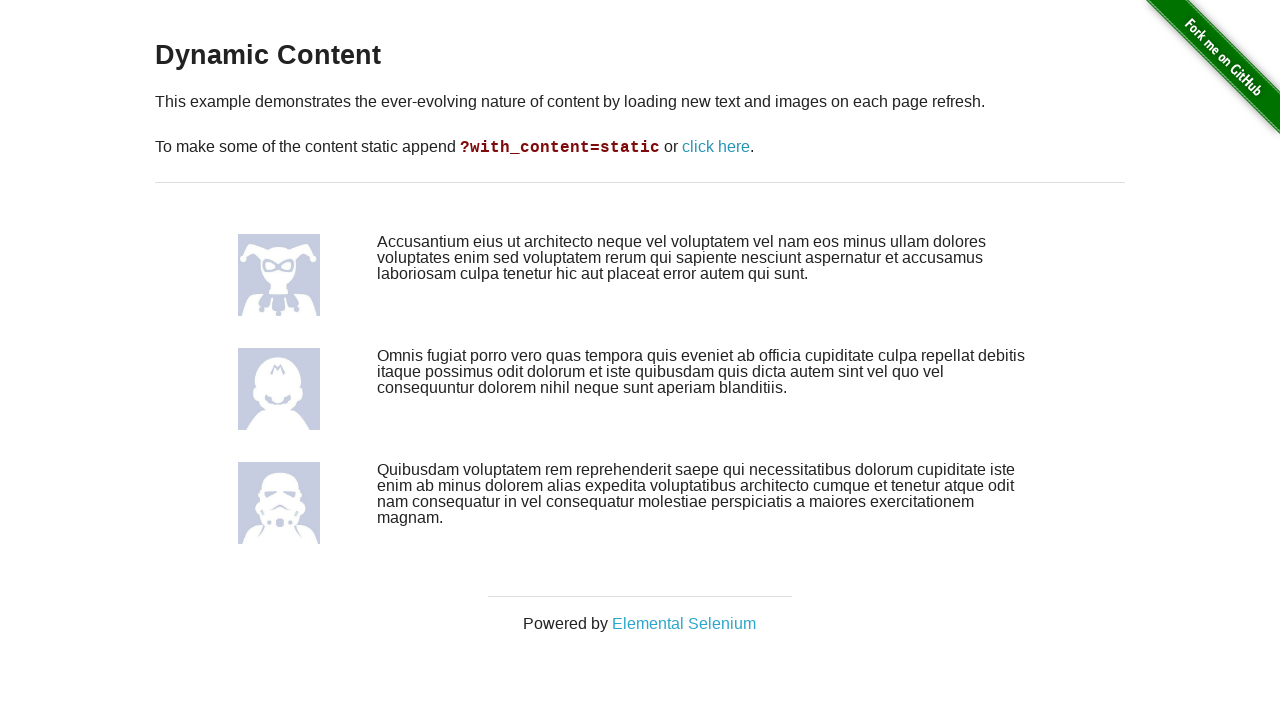

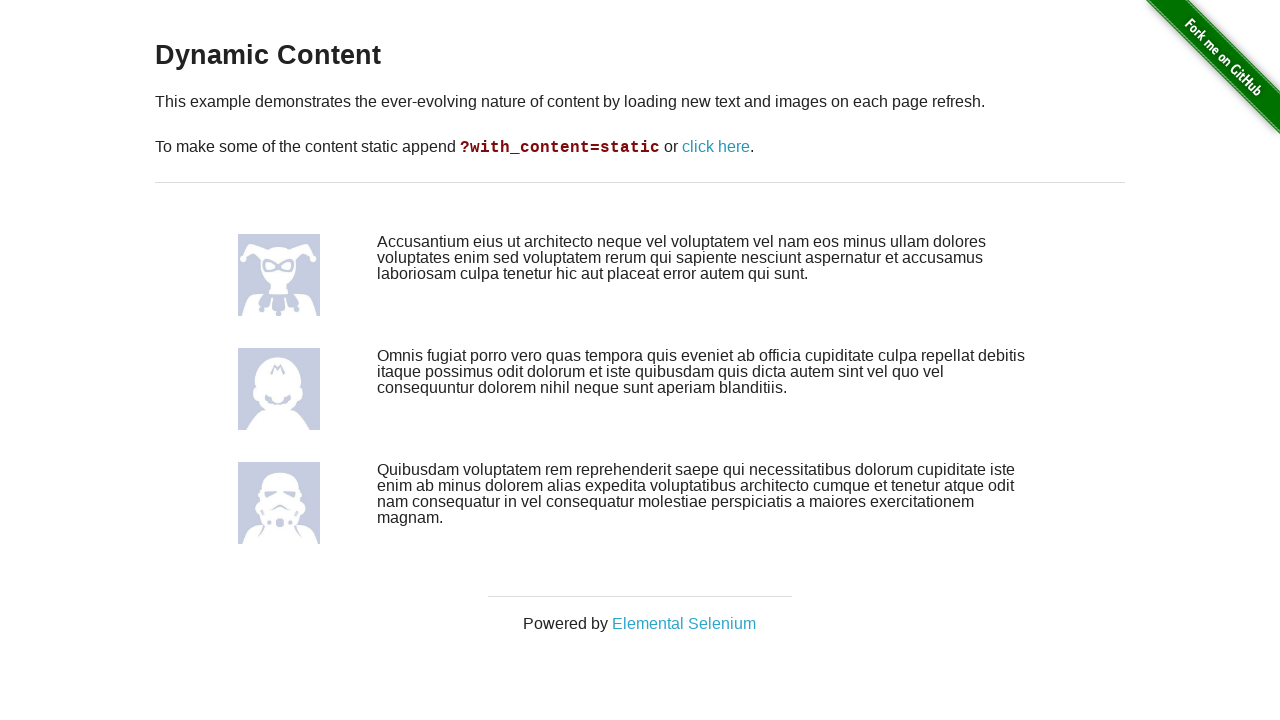